Tests filtering to display only active (incomplete) todo items

Starting URL: https://demo.playwright.dev/todomvc

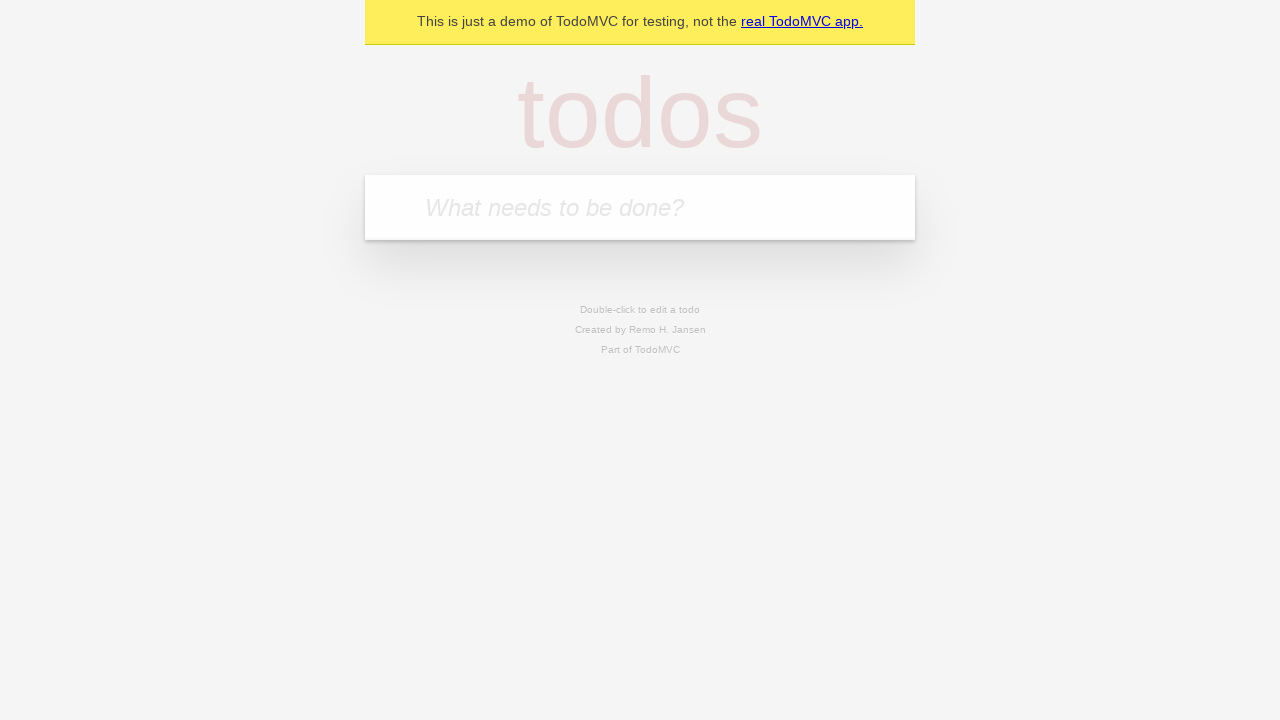

Filled first todo input with 'buy some cheese' on .new-todo
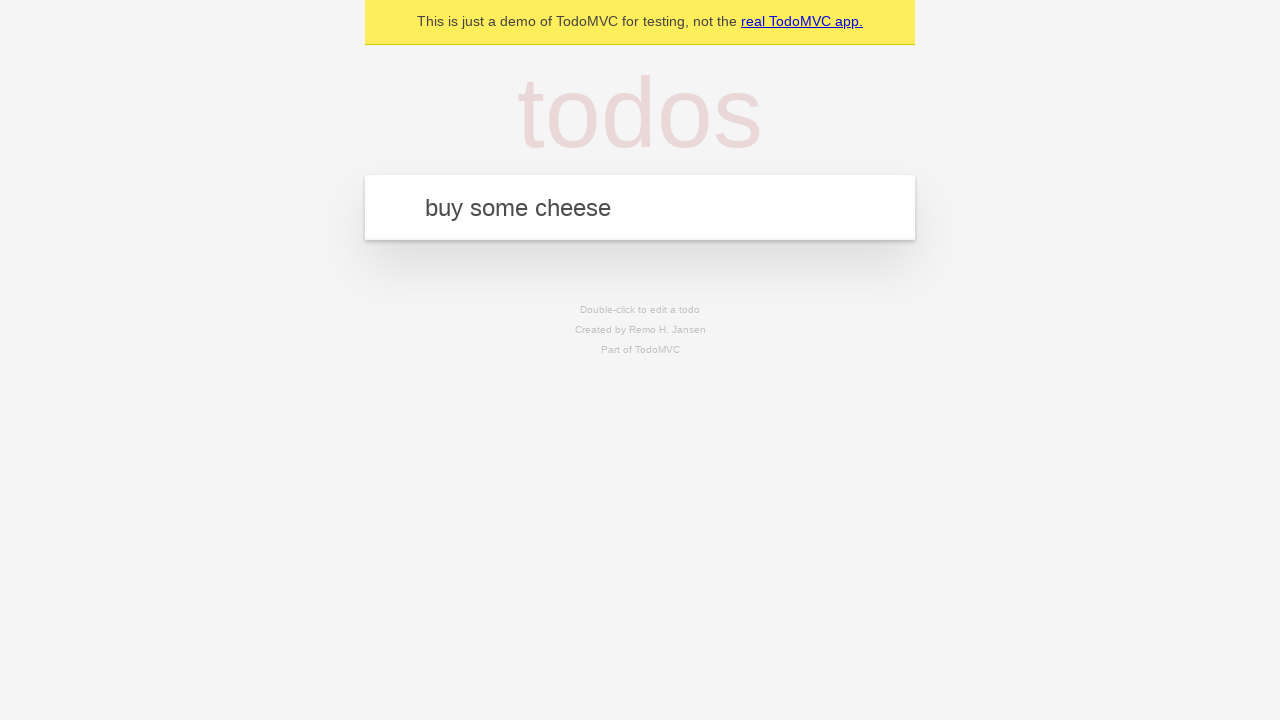

Pressed Enter to create first todo item on .new-todo
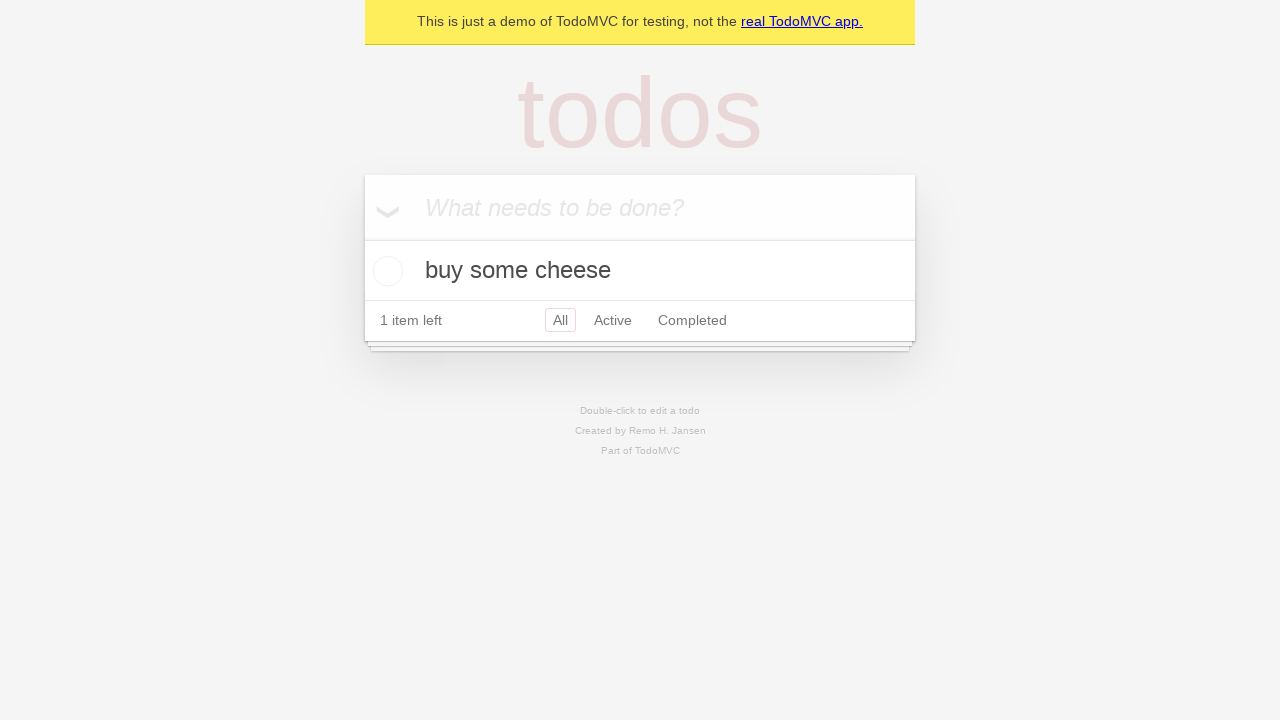

Filled second todo input with 'feed the cat' on .new-todo
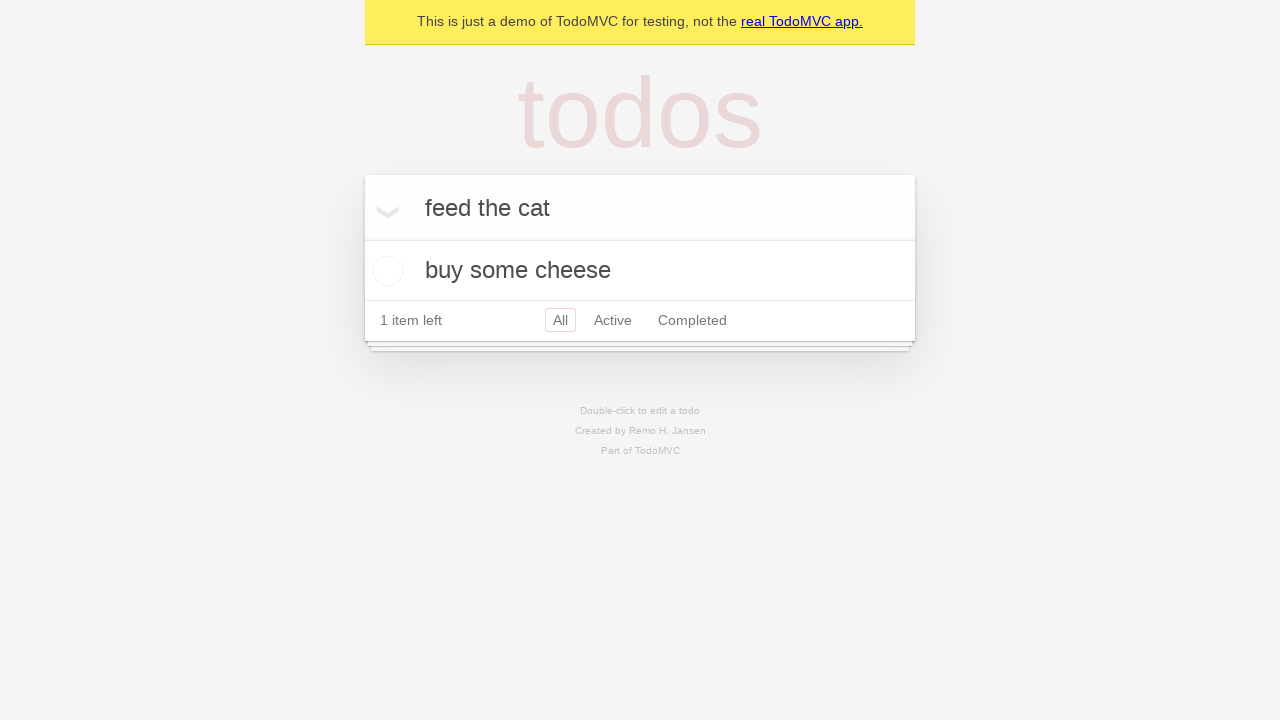

Pressed Enter to create second todo item on .new-todo
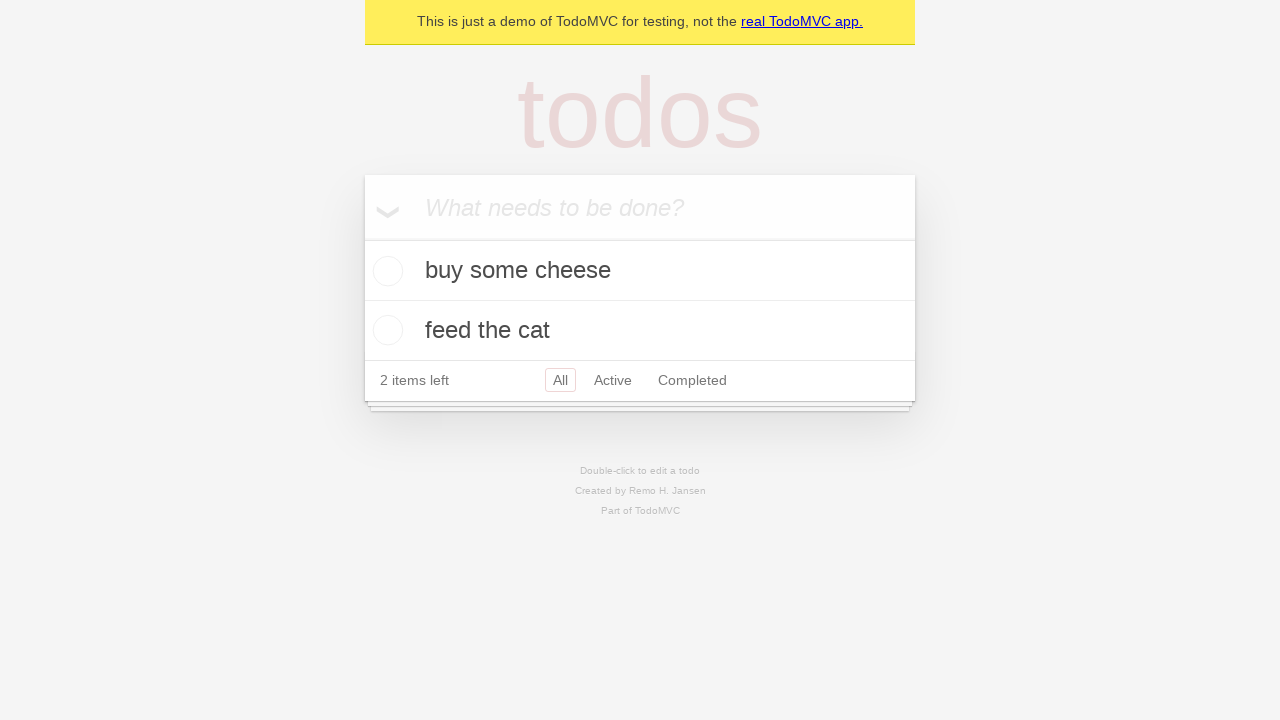

Filled third todo input with 'book a doctors appointment' on .new-todo
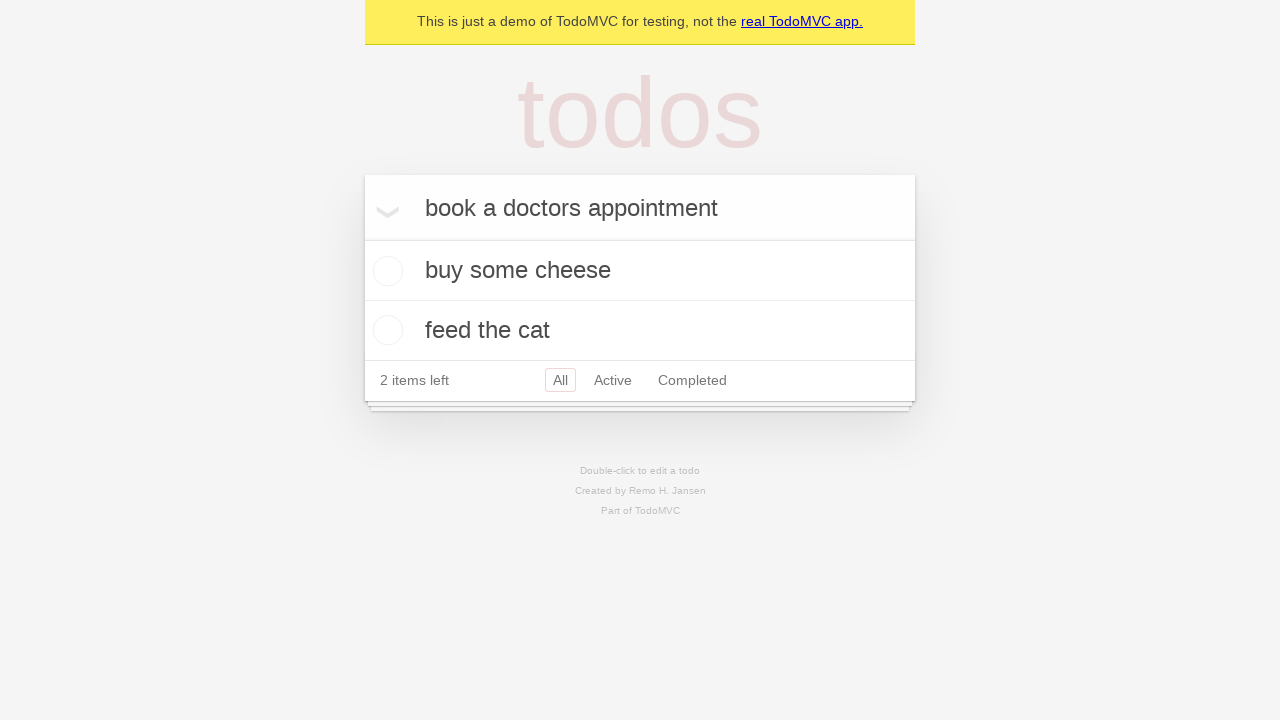

Pressed Enter to create third todo item on .new-todo
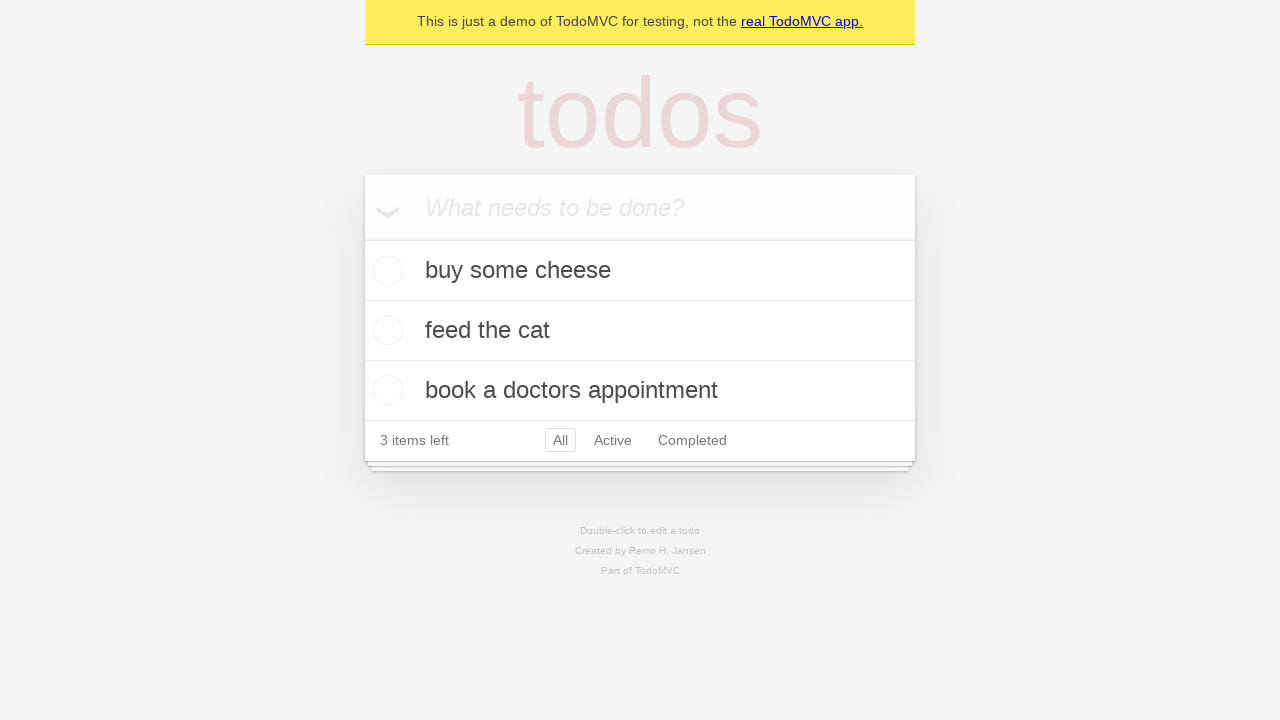

Marked second todo item ('feed the cat') as completed at (385, 330) on .todo-list li .toggle >> nth=1
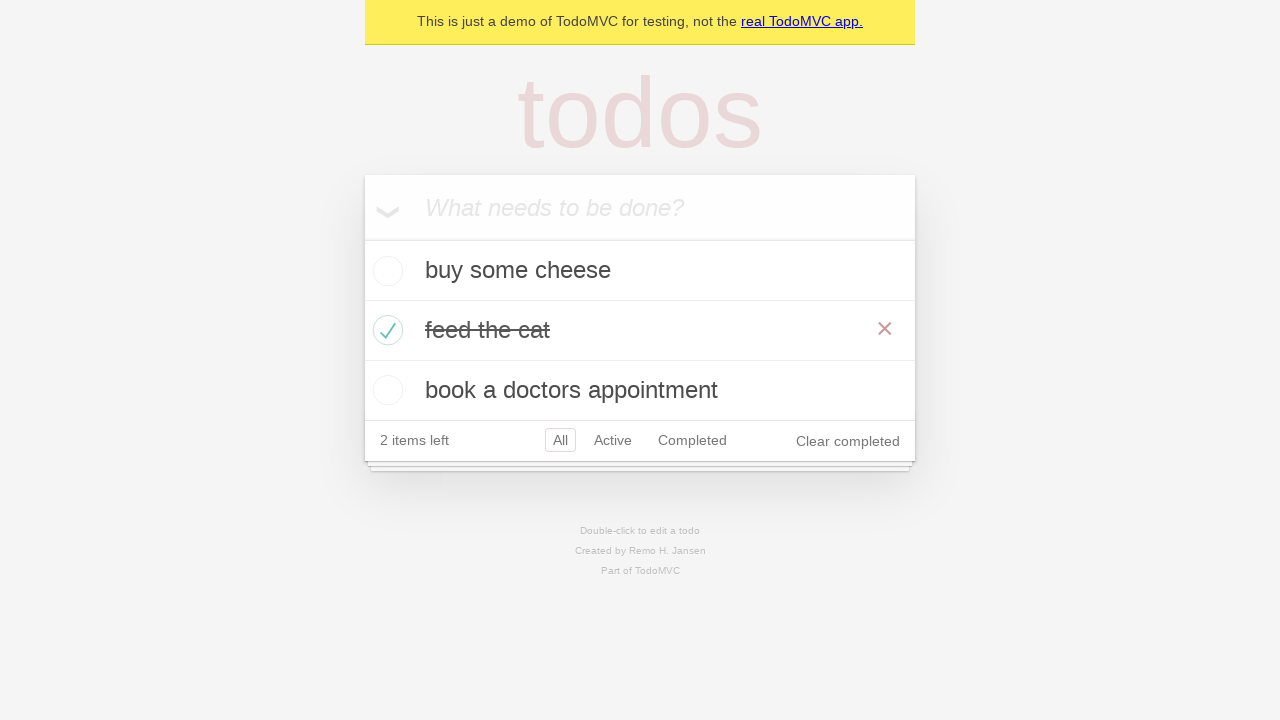

Clicked Active filter to display only incomplete todo items at (613, 440) on .filters >> text=Active
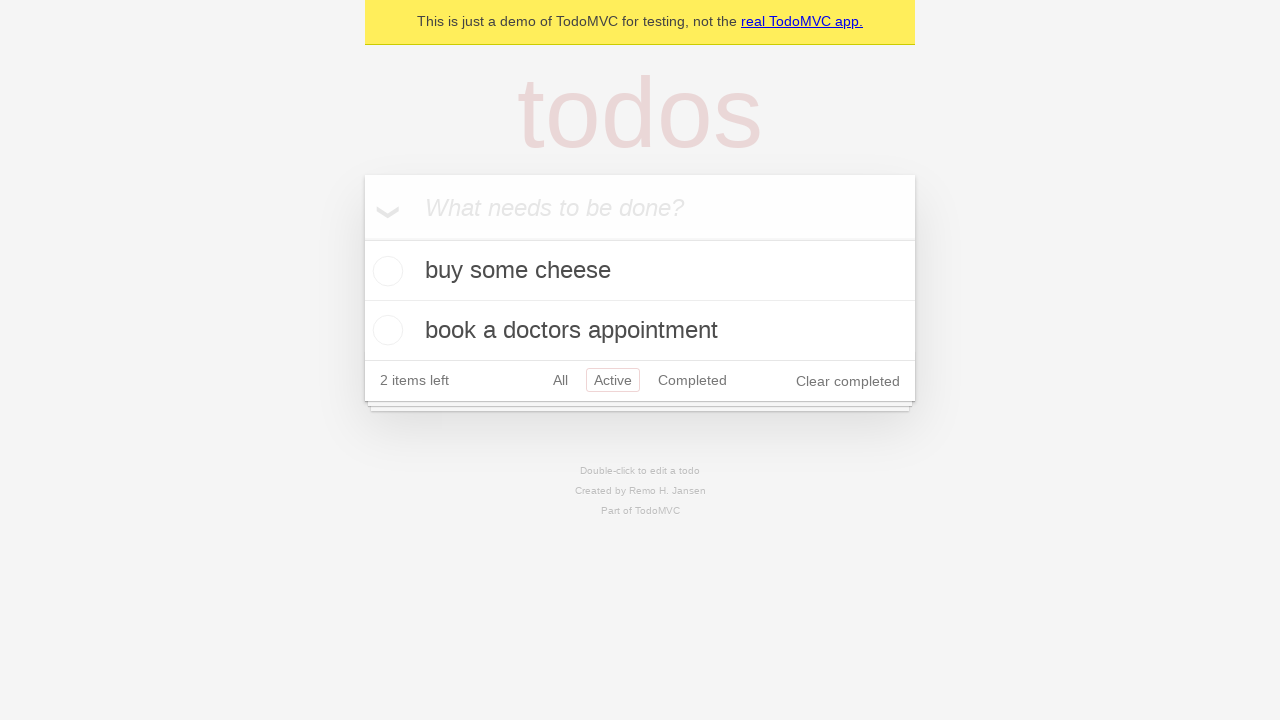

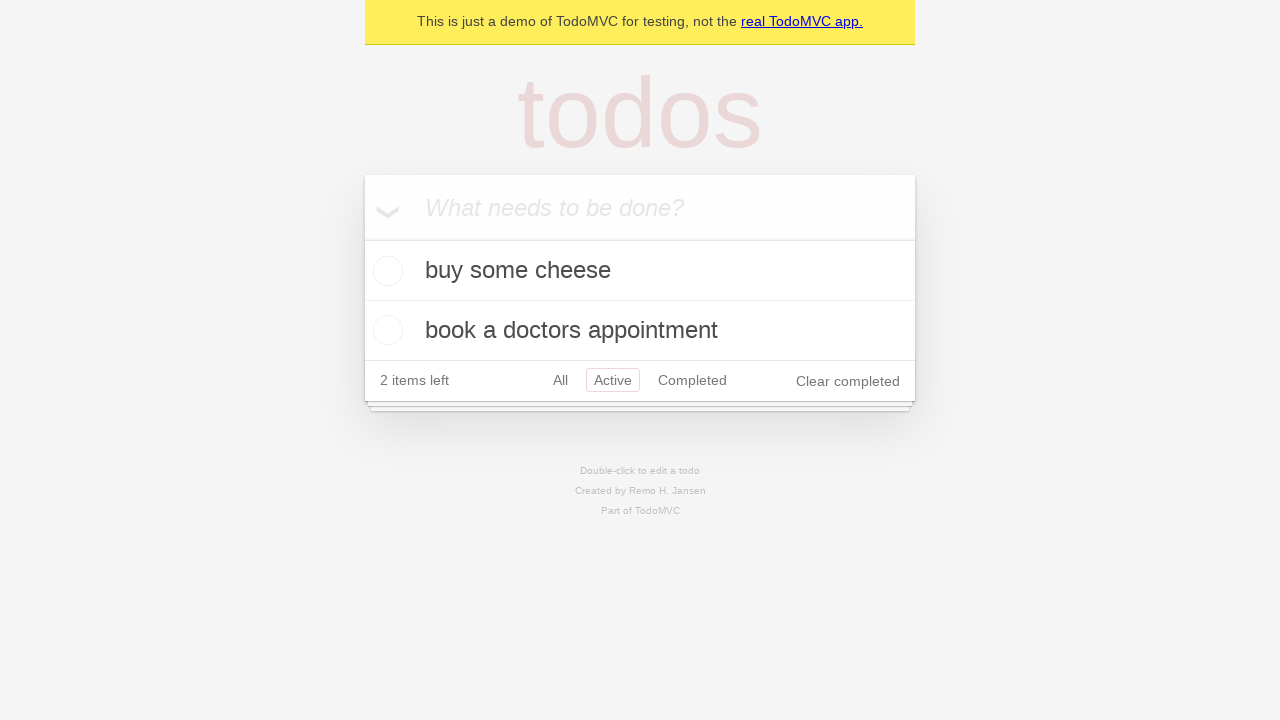